Launches browser and navigates to the LeafTaps OpenTaps application main control page, maximizing the browser window.

Starting URL: http://leaftaps.com/opentaps/control/main

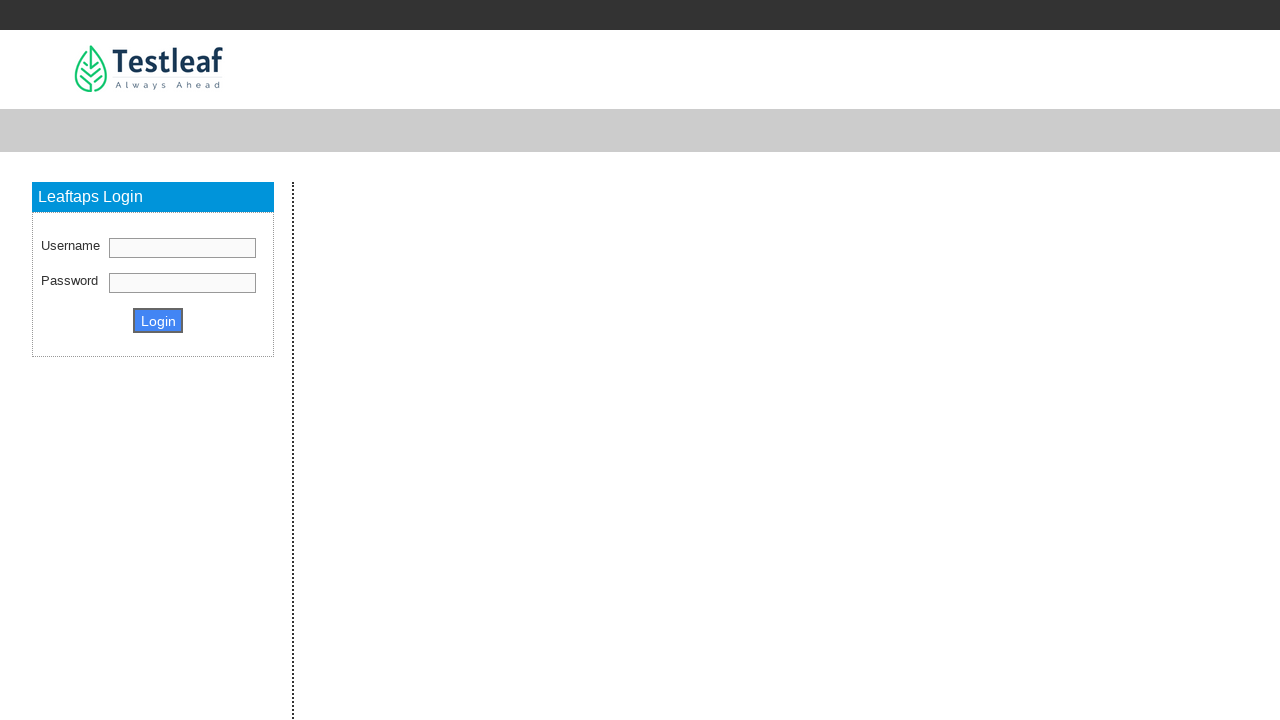

Set viewport to 1920x1080 to maximize browser window
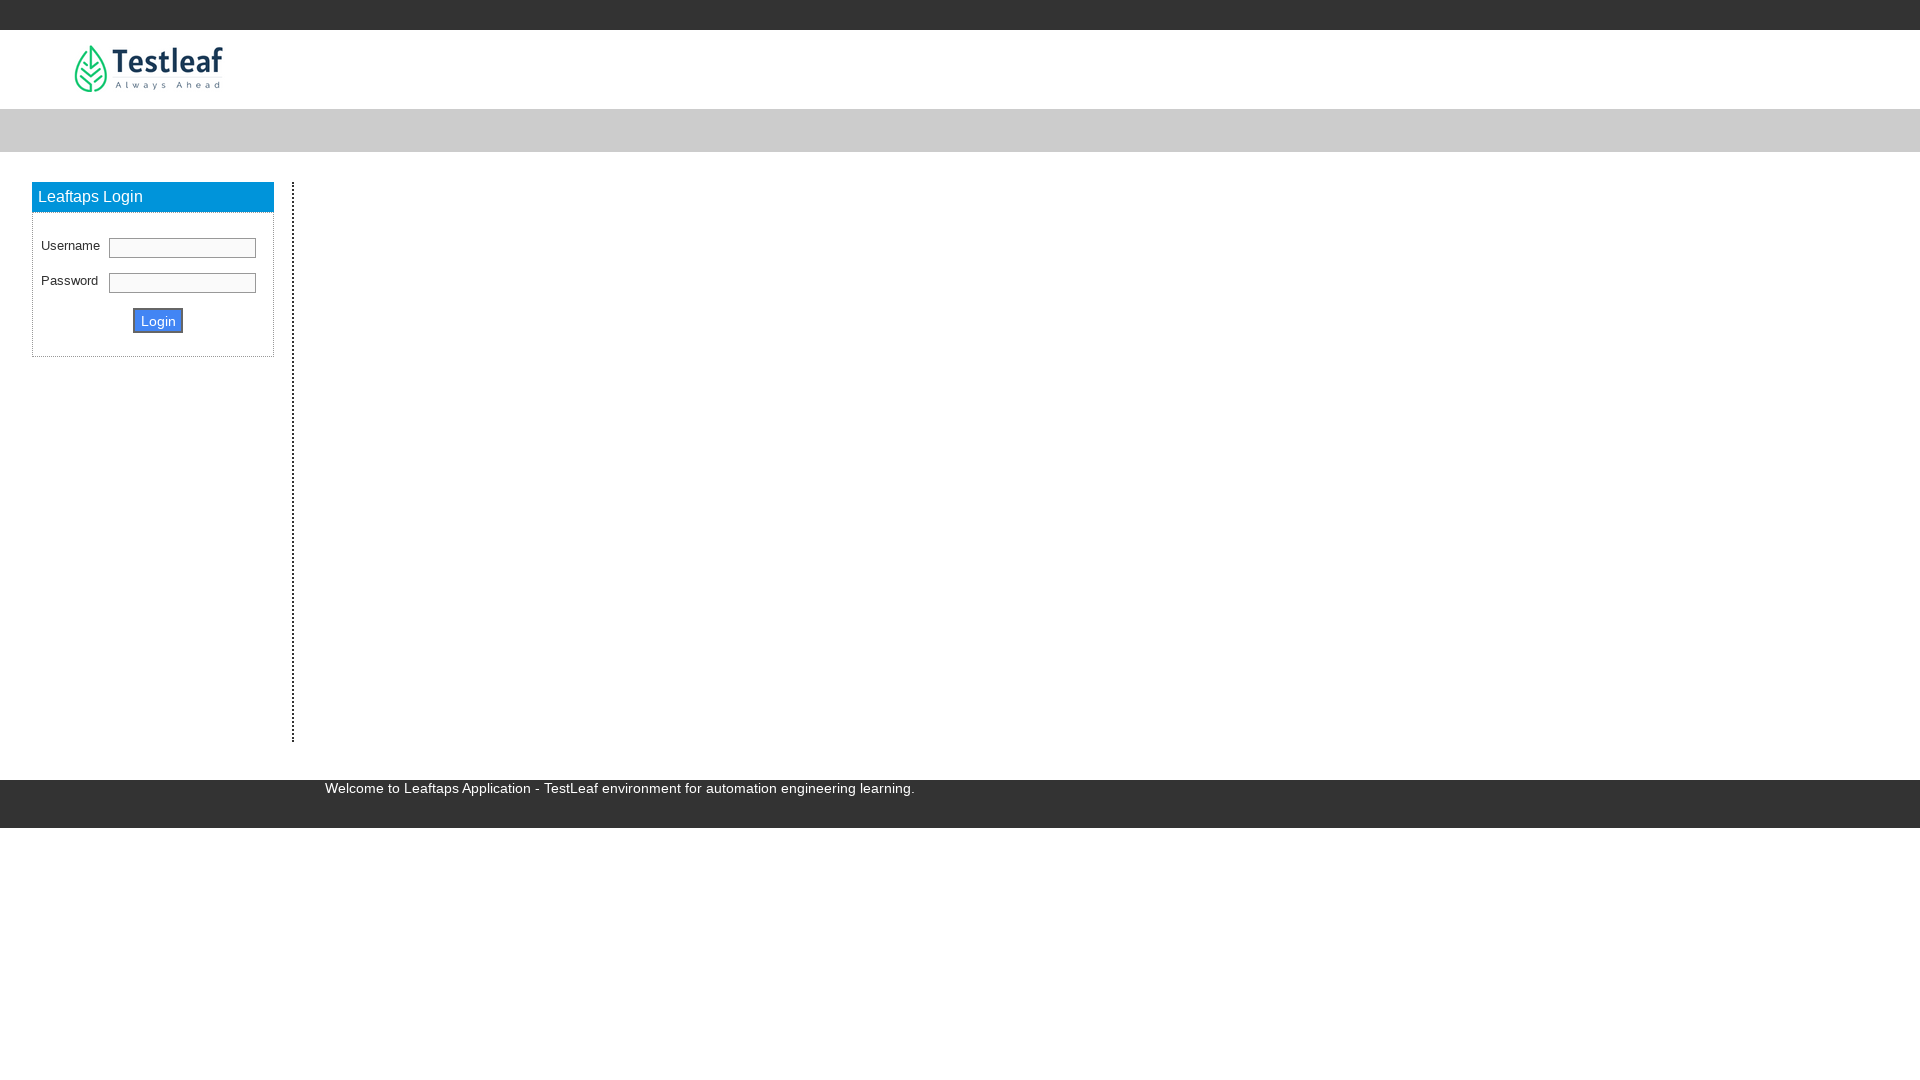

Waited for page DOM content to load
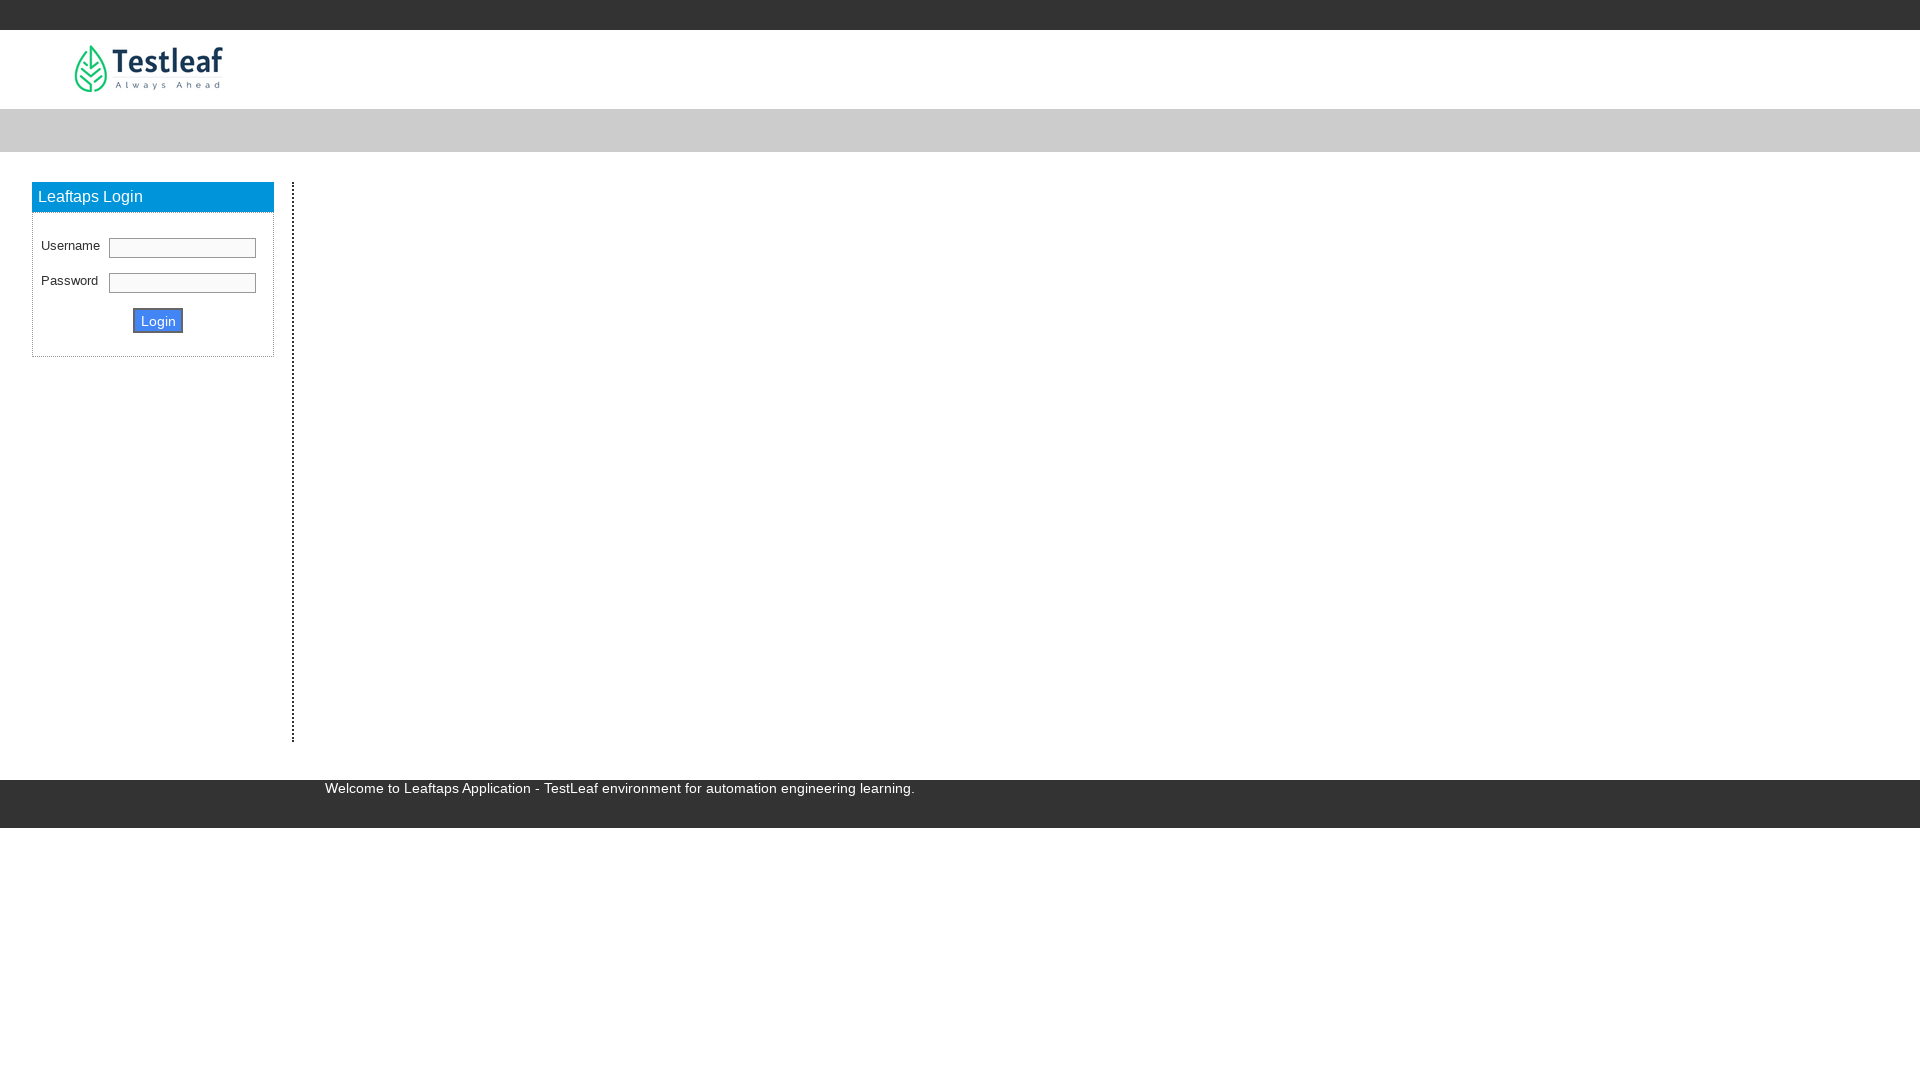

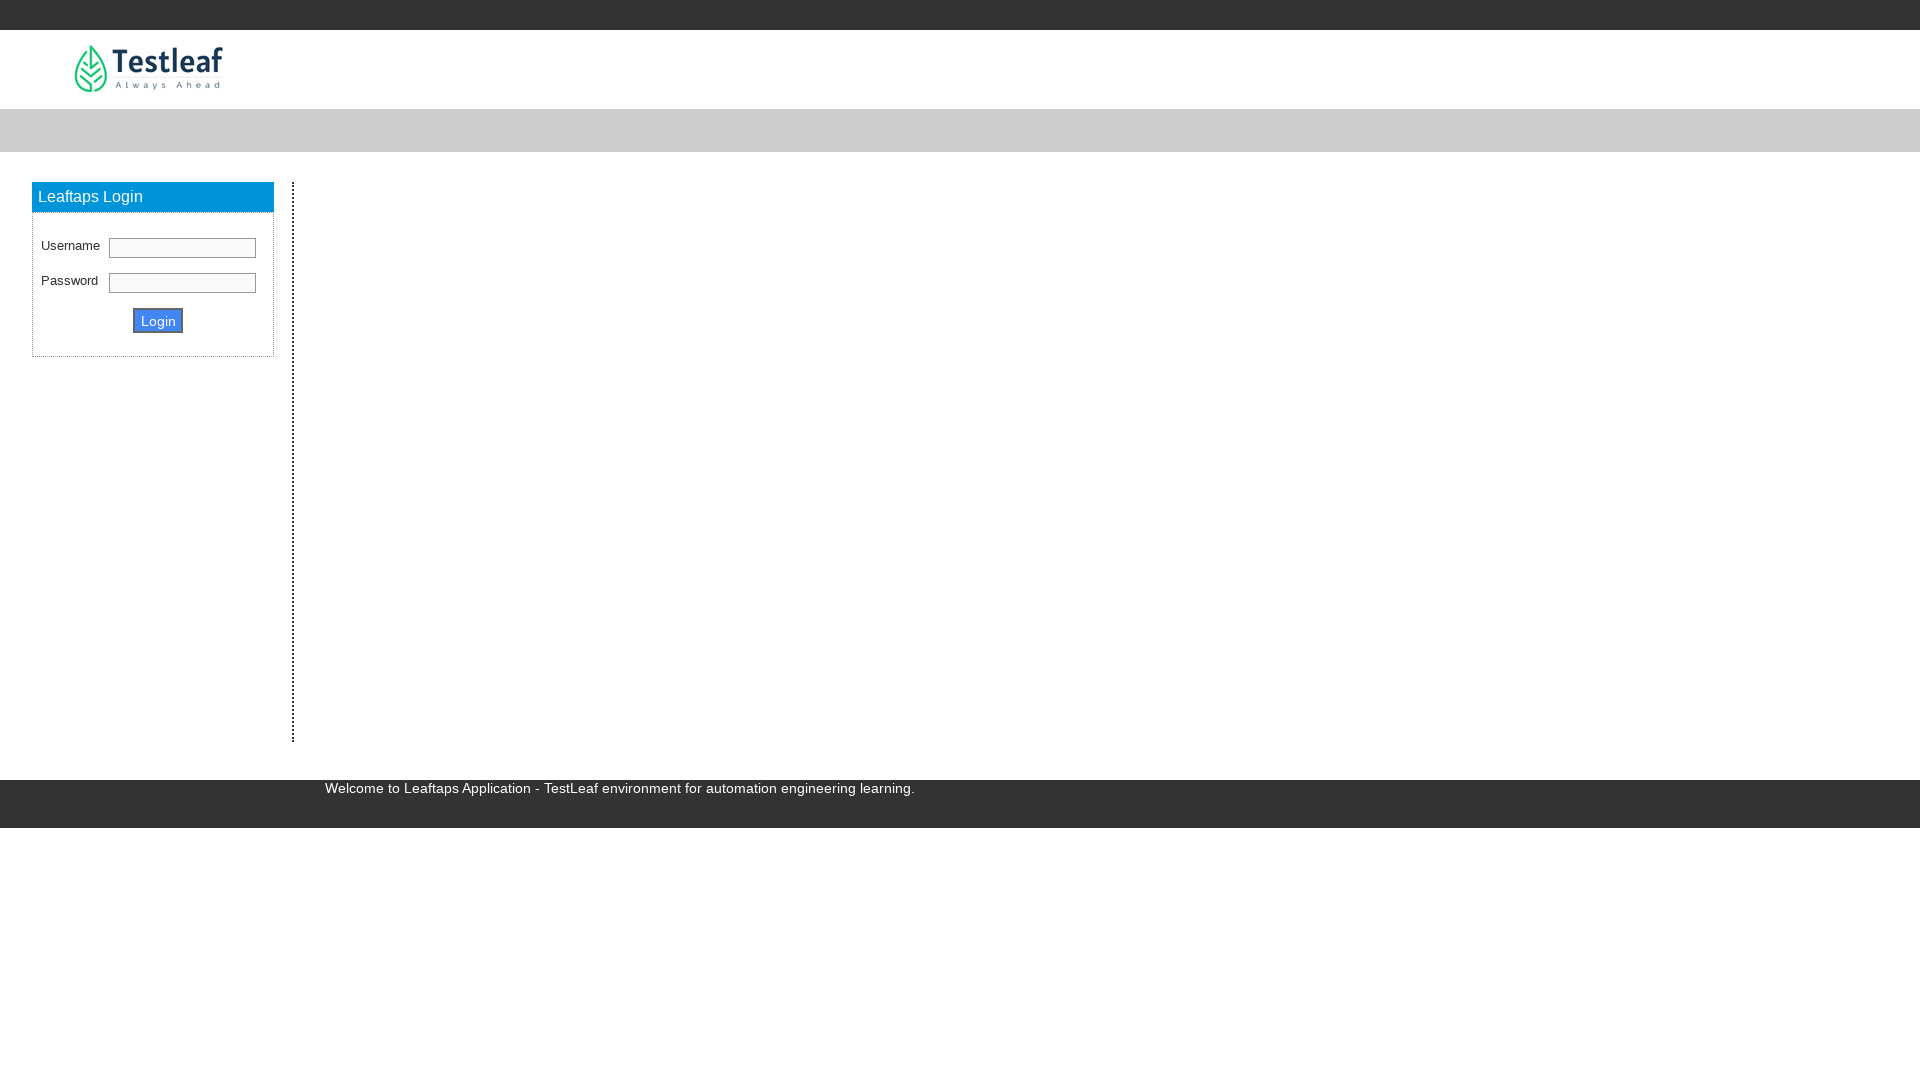